Tests clicking a link that opens a popup window on a test blog page, demonstrating basic click interaction with popup-triggering elements.

Starting URL: https://omayo.blogspot.com/

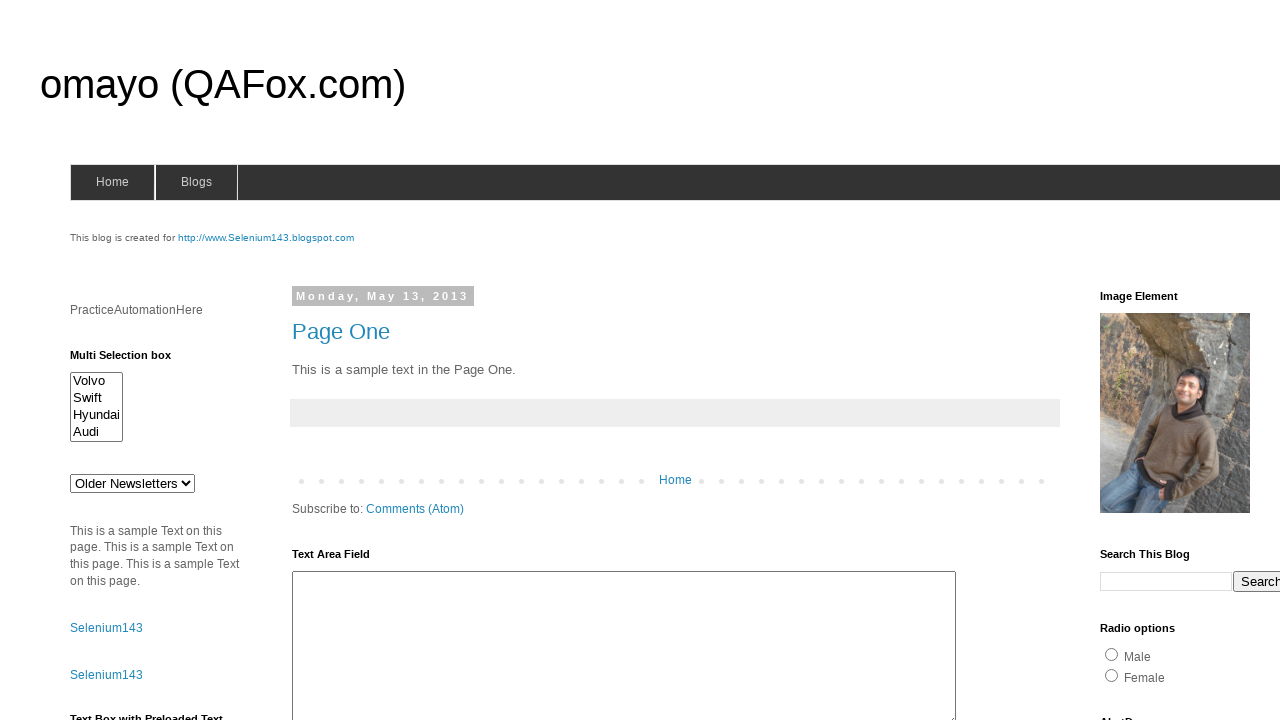

Clicked the 'Open a popup window' link at (132, 360) on xpath=//a[.='Open a popup window']
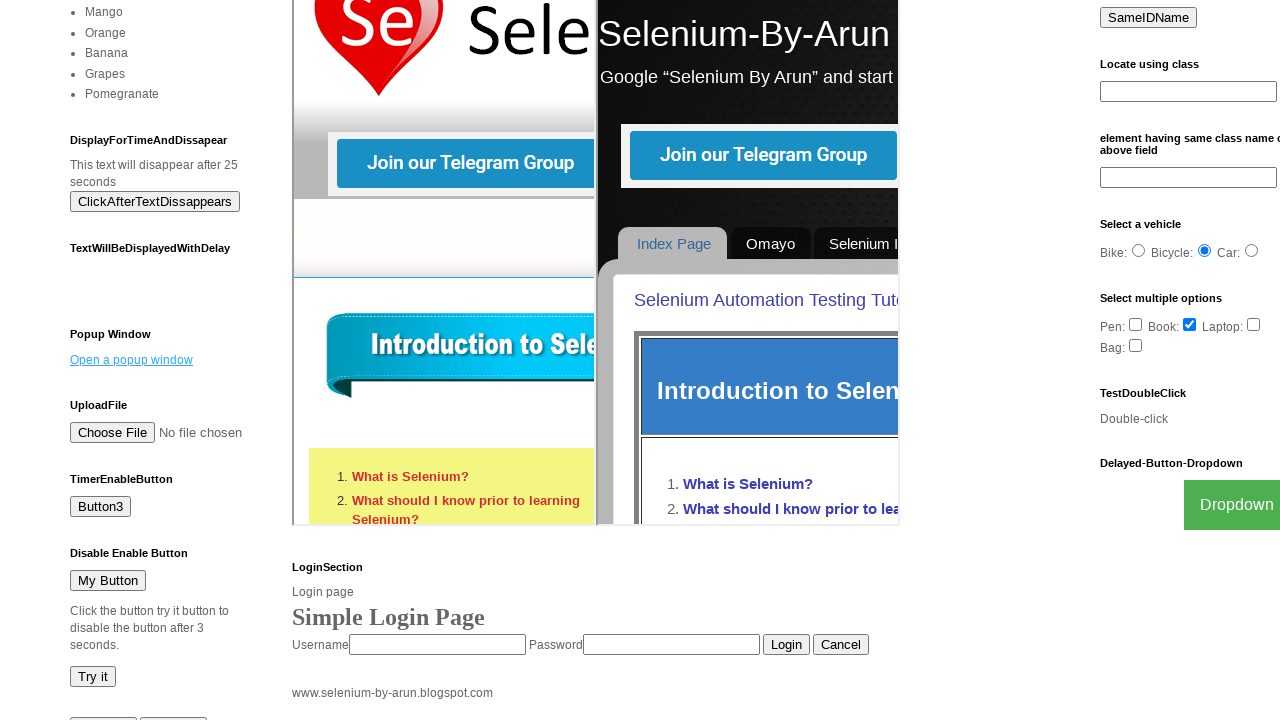

Waited 1000ms for popup window to open
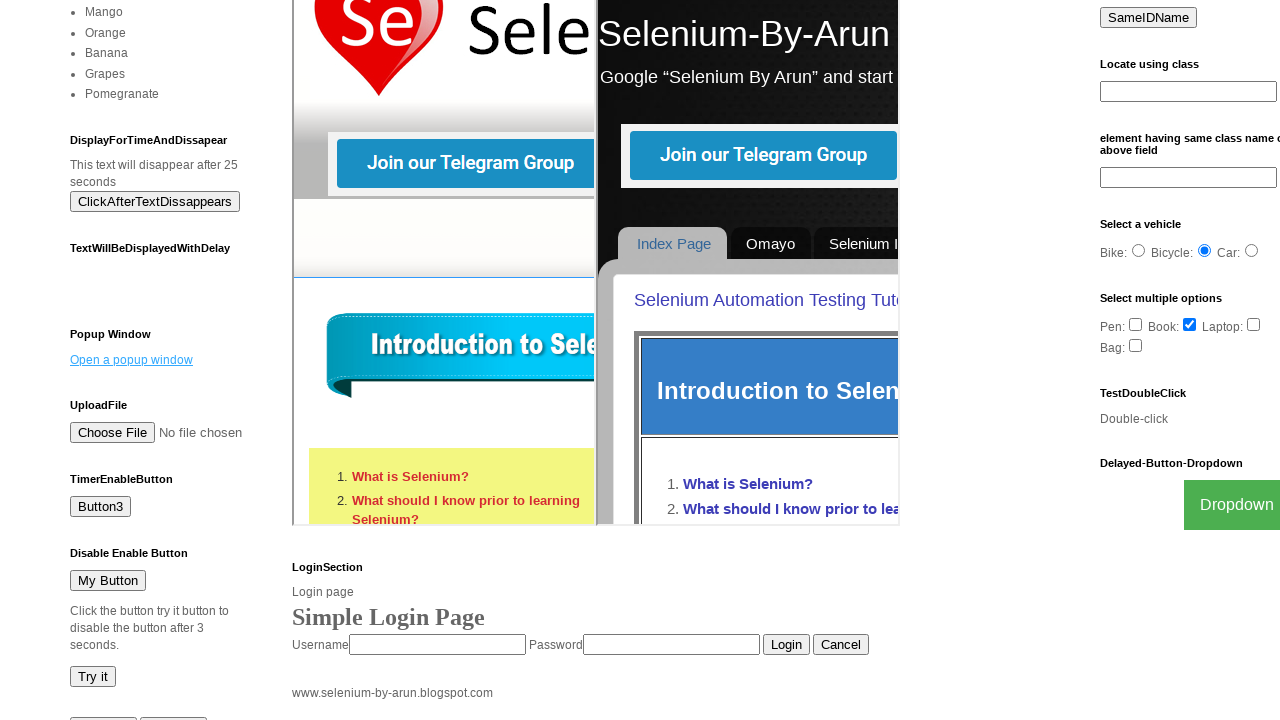

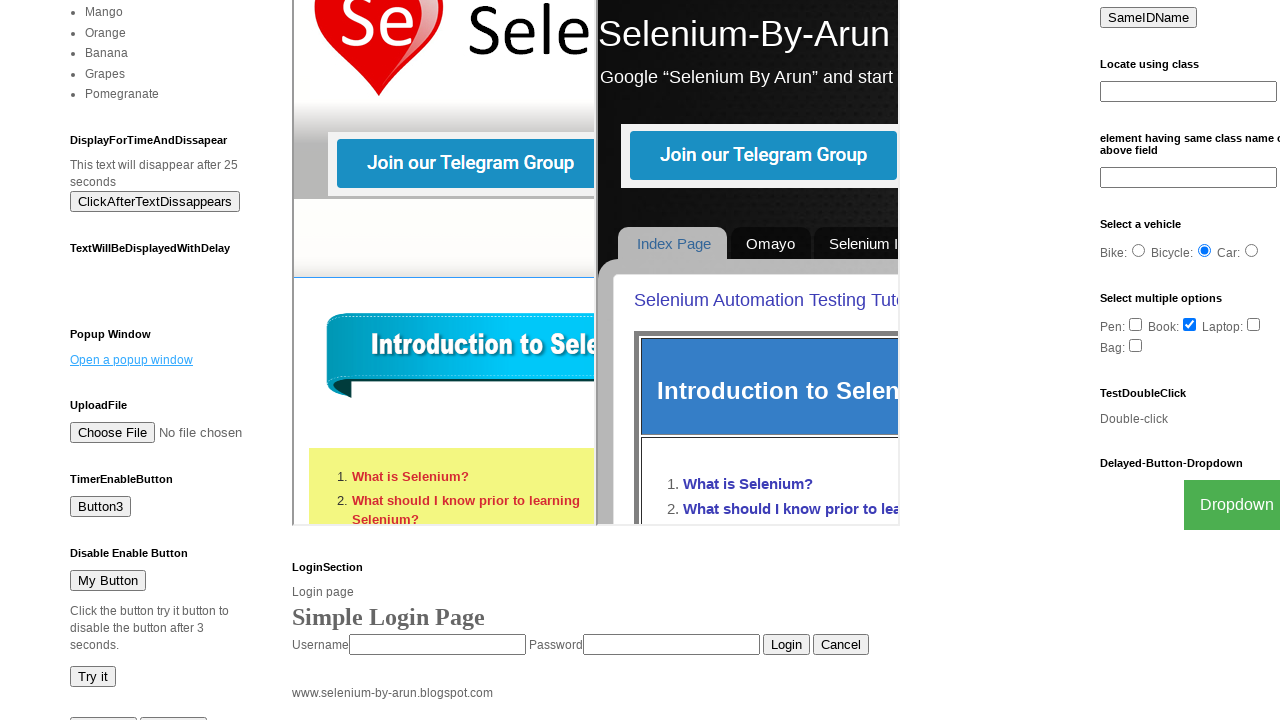